Tests the CMS portal by clicking the login submit button to verify it's functional

Starting URL: https://portal.cms.gov/portal/

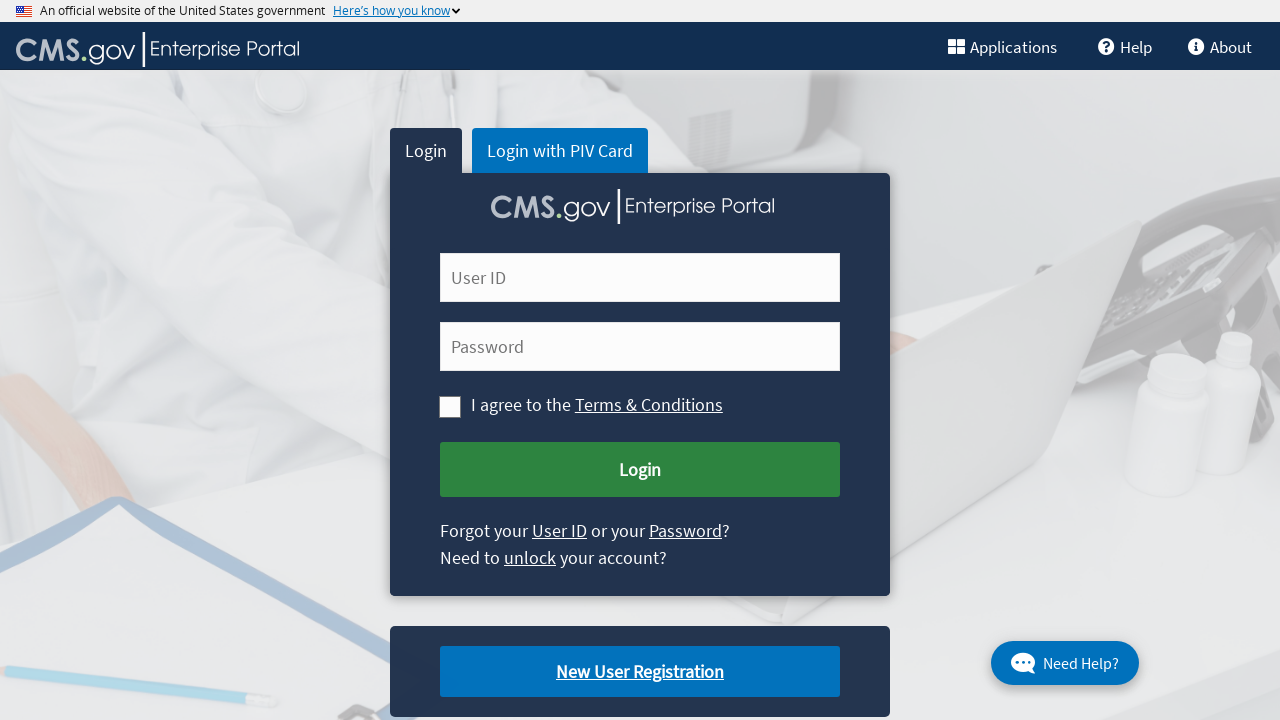

Clicked the login submit button on CMS portal at (640, 470) on #cms-login-submit
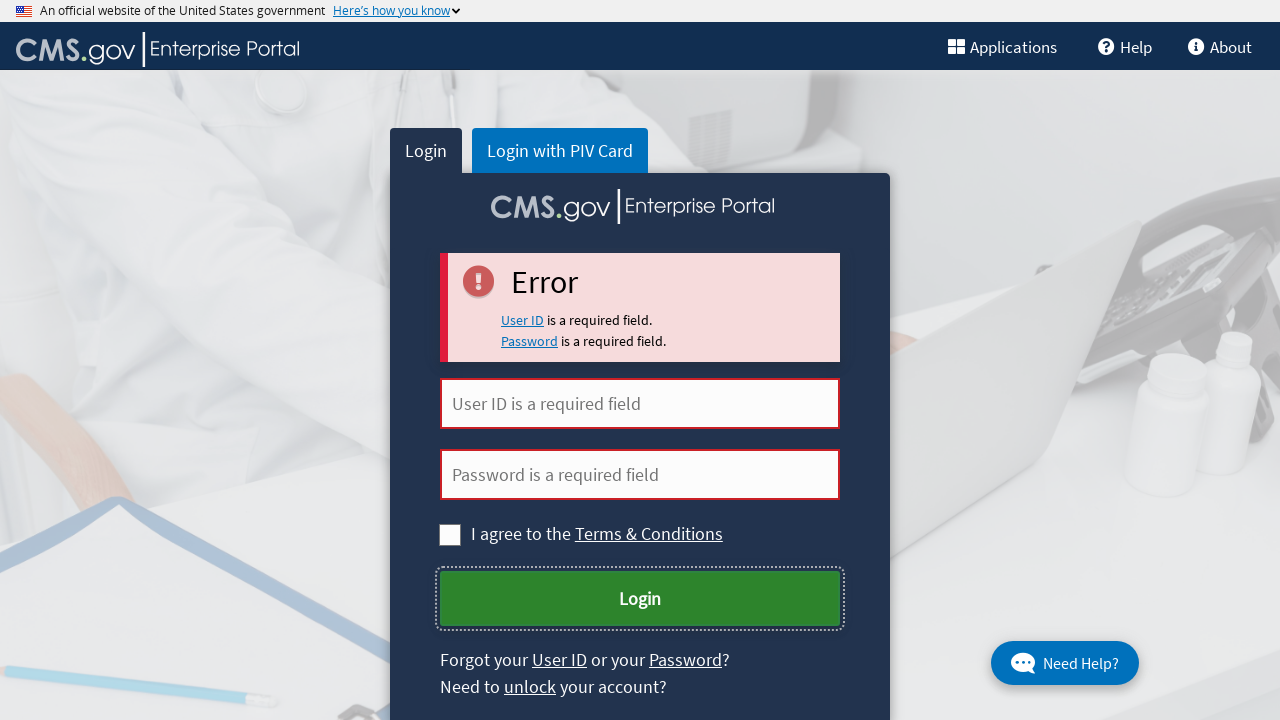

Waited 3 seconds for page response
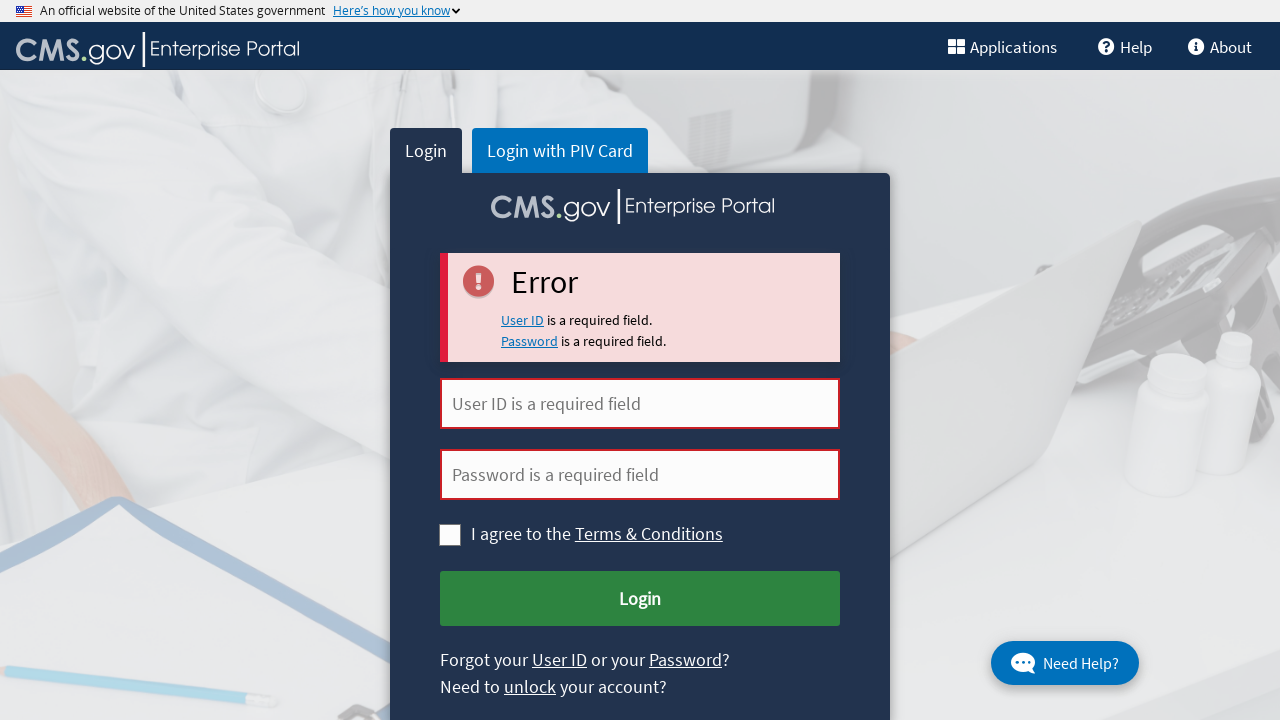

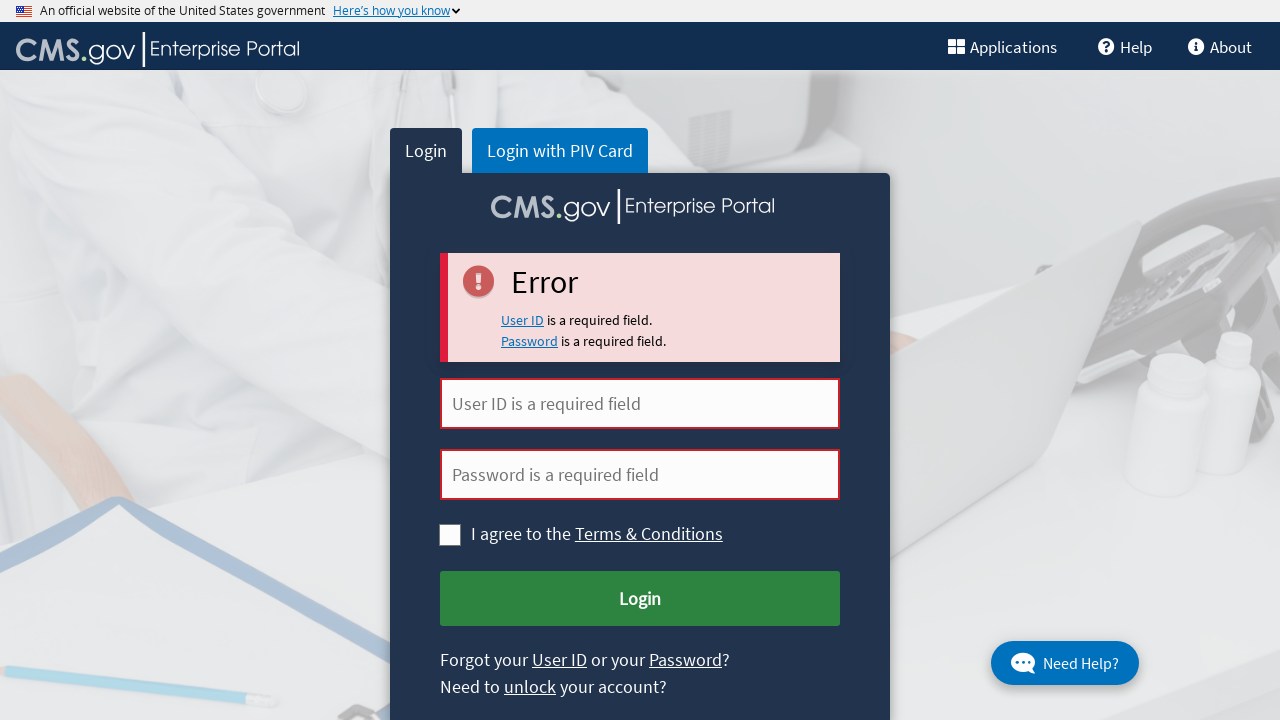